Tests clicking on the Interactions card on the DemoQA homepage

Starting URL: https://demoqa.com/

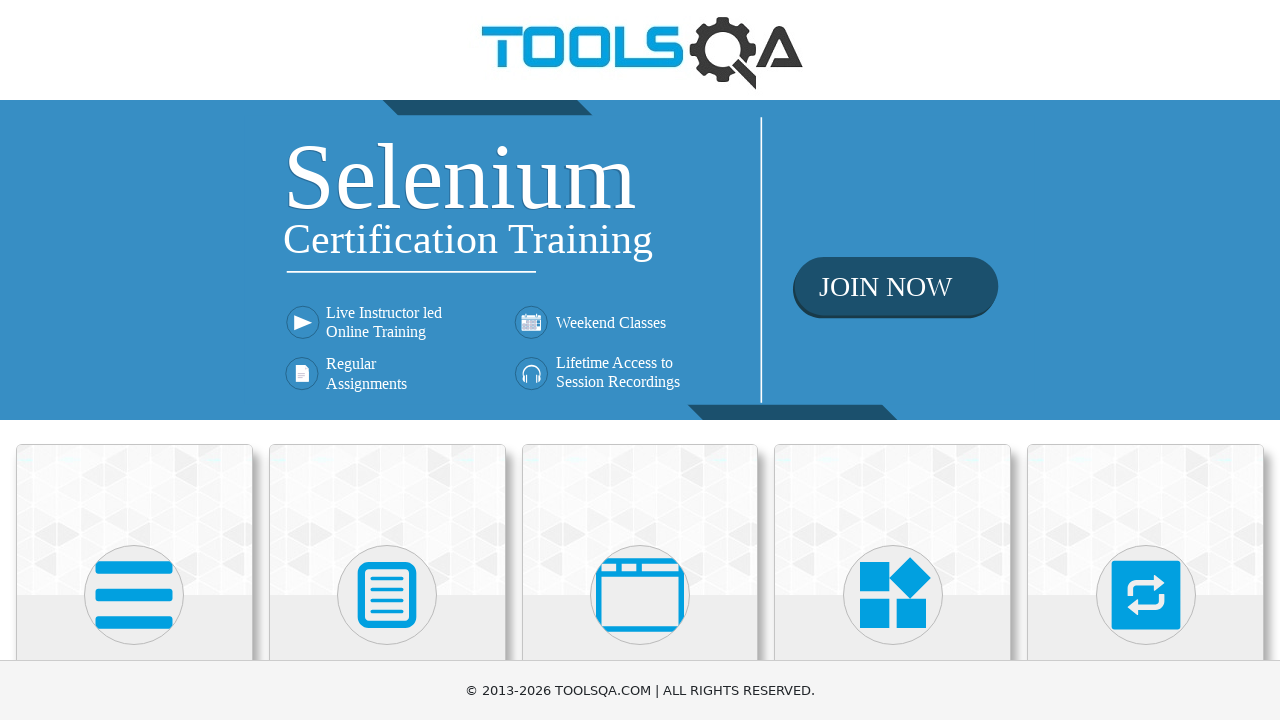

Page loaded and DOM content ready
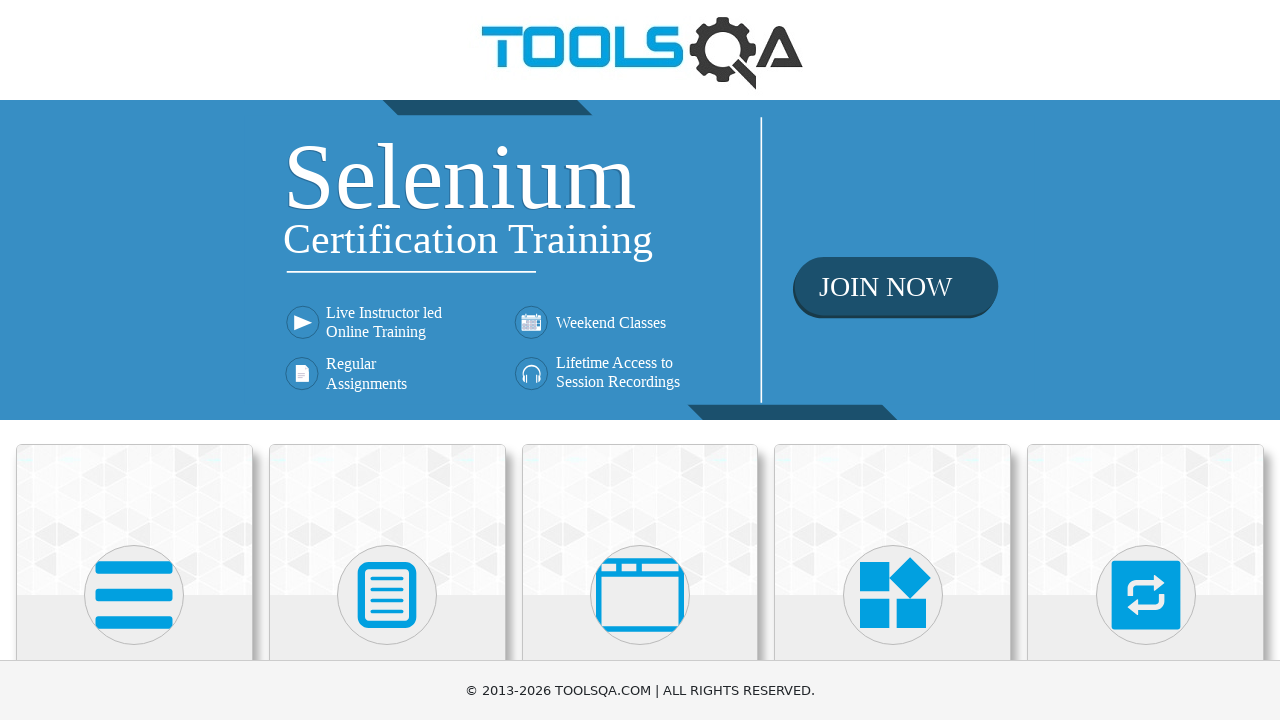

Clicked on the Interactions card at (1146, 520) on div.card:has-text('Interactions')
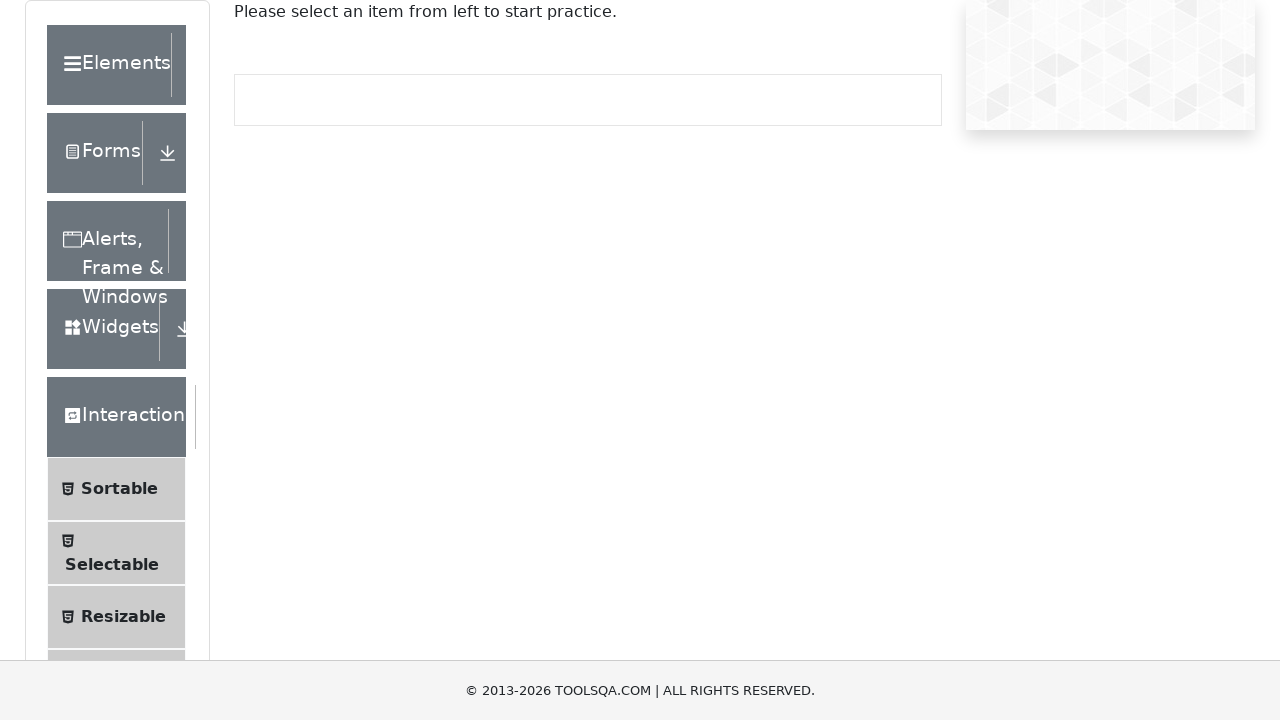

Navigated to Interactions page
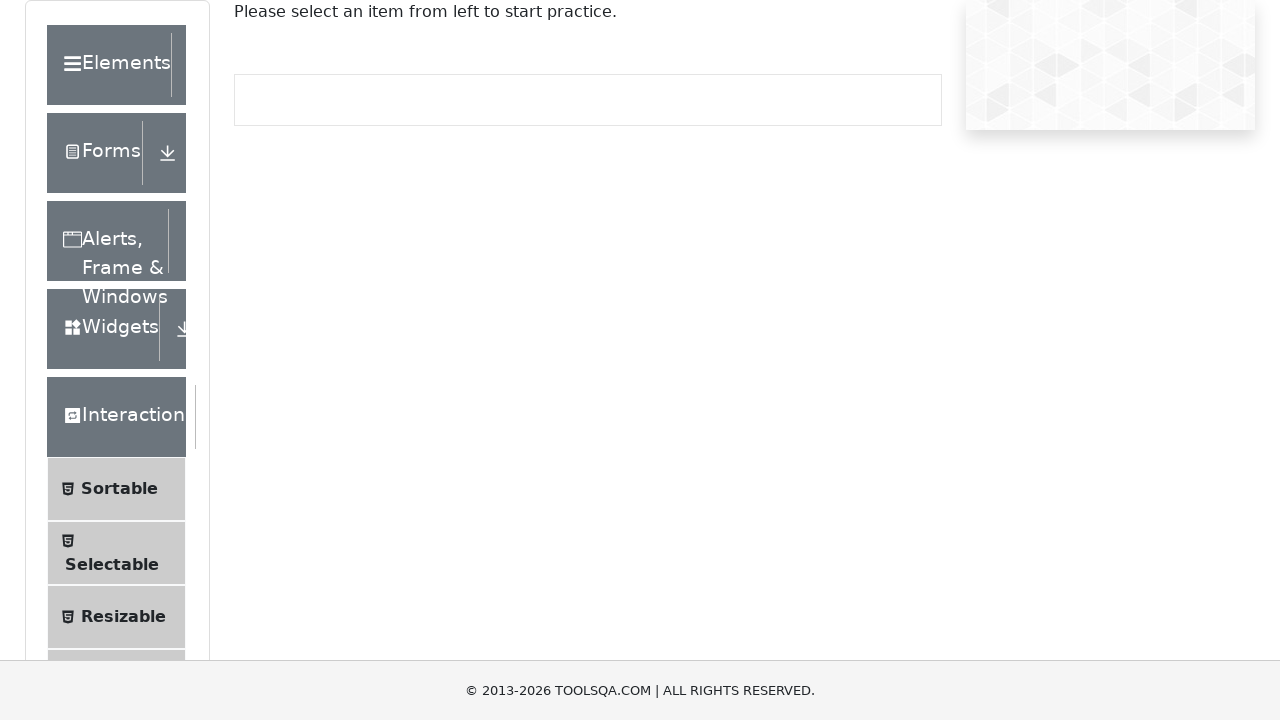

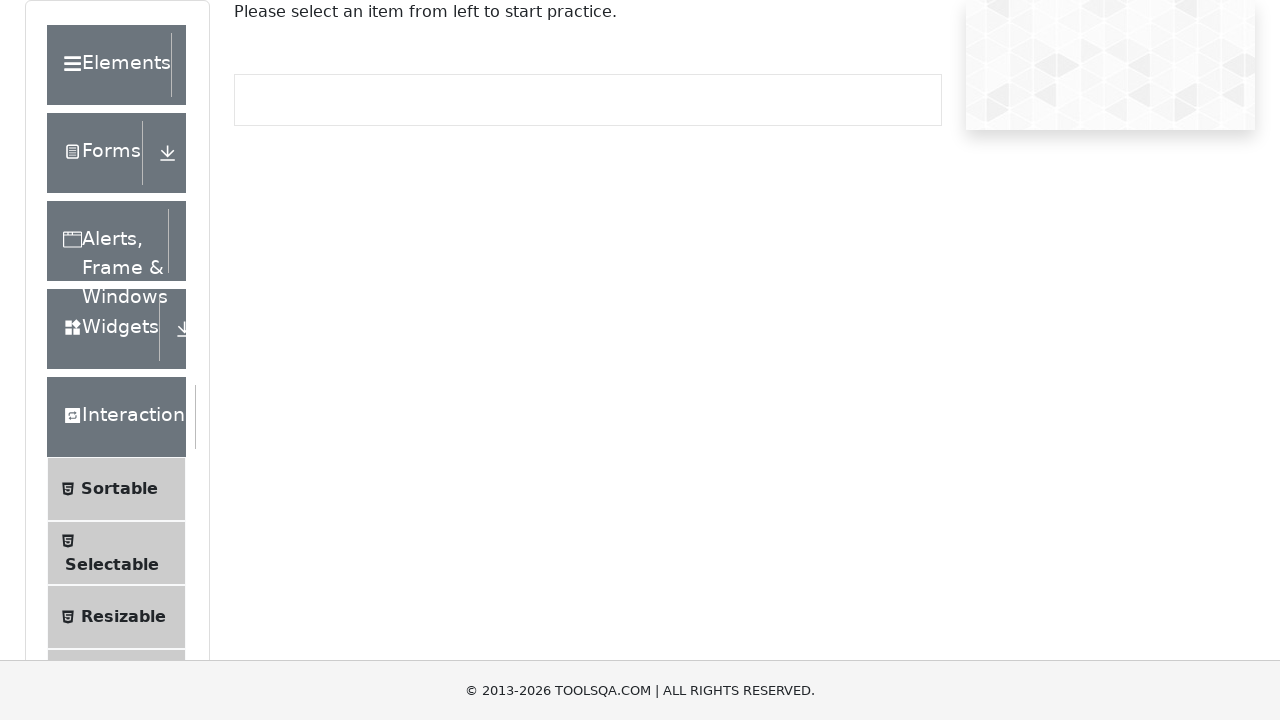